Tests JavaScript prompt alert handling by triggering a prompt, entering text, and accepting it

Starting URL: https://the-internet.herokuapp.com/javascript_alerts

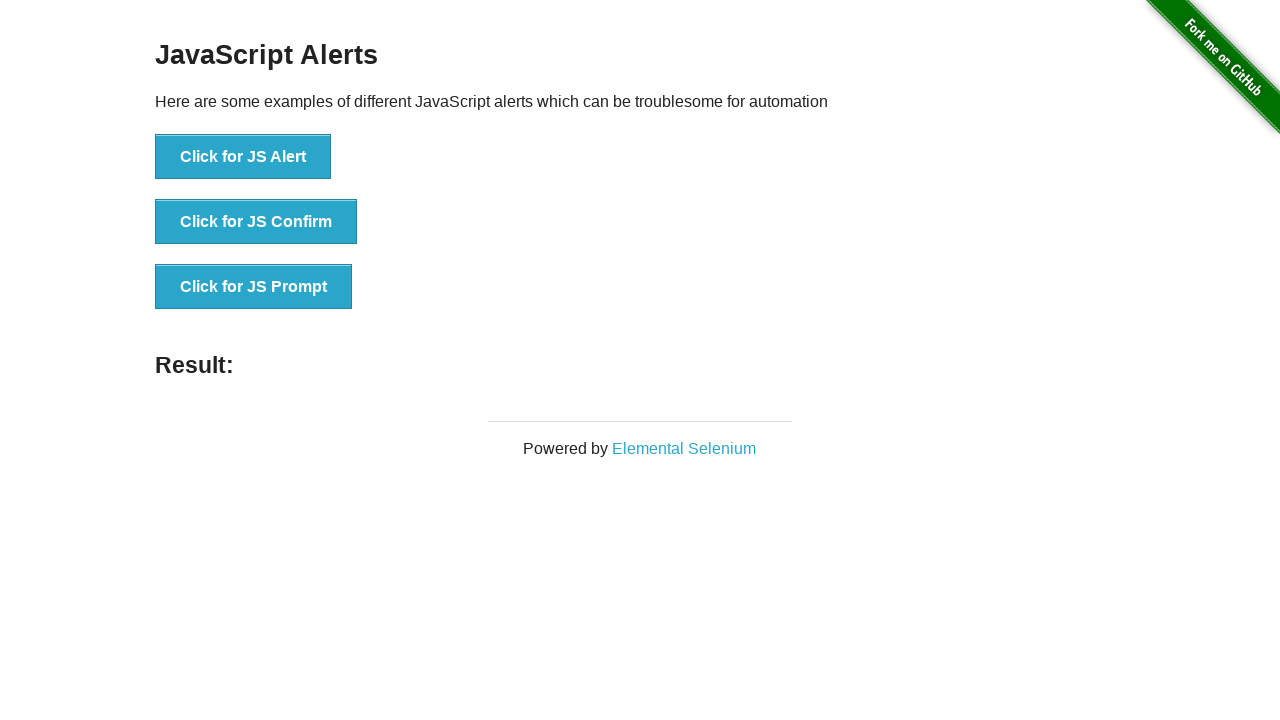

Clicked the 'Click for JS Prompt' button to trigger JavaScript prompt alert at (254, 287) on xpath=//button[normalize-space()='Click for JS Prompt']
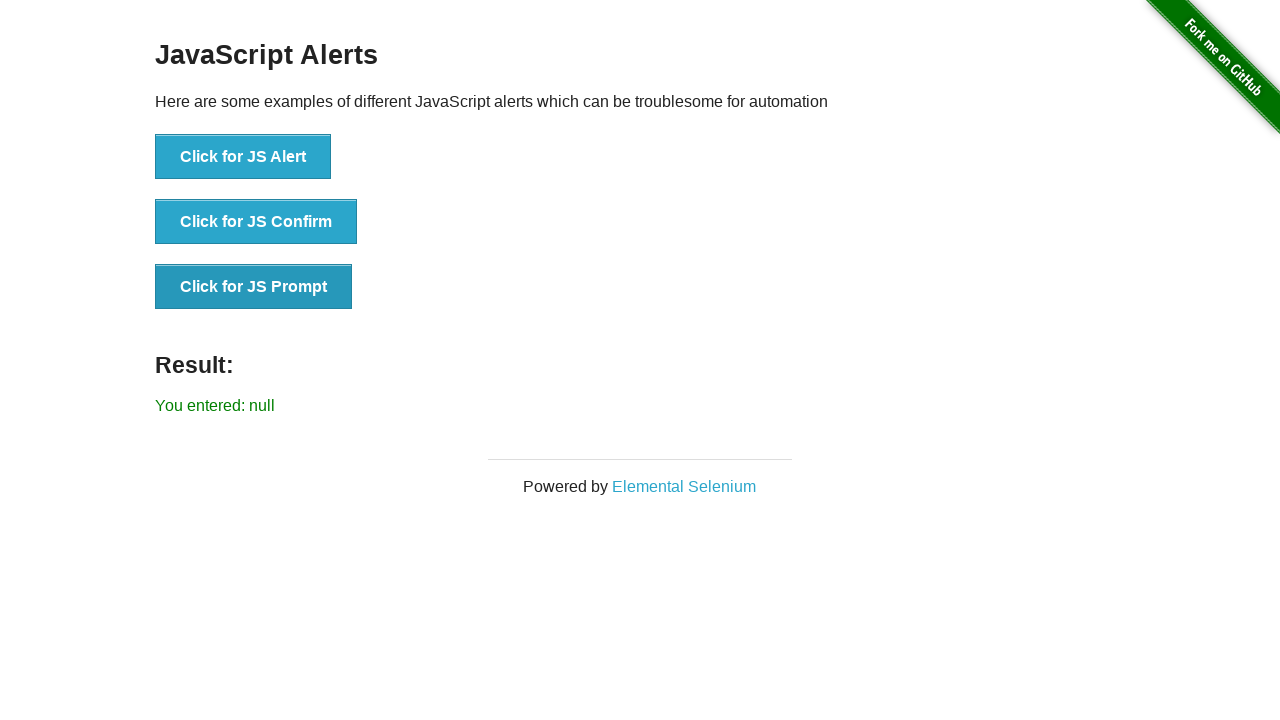

Set up dialog handler to accept prompt with text 'Hello'
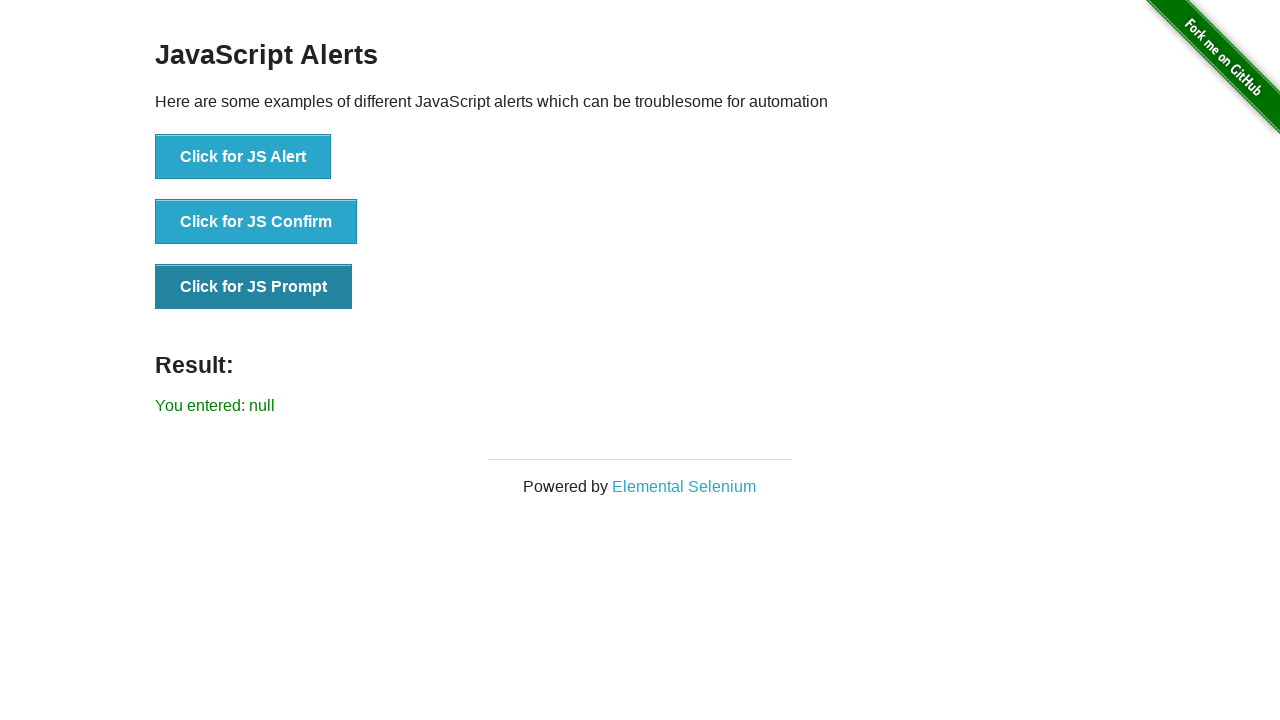

Clicked the 'Click for JS Prompt' button again to trigger prompt with handler active at (254, 287) on xpath=//button[normalize-space()='Click for JS Prompt']
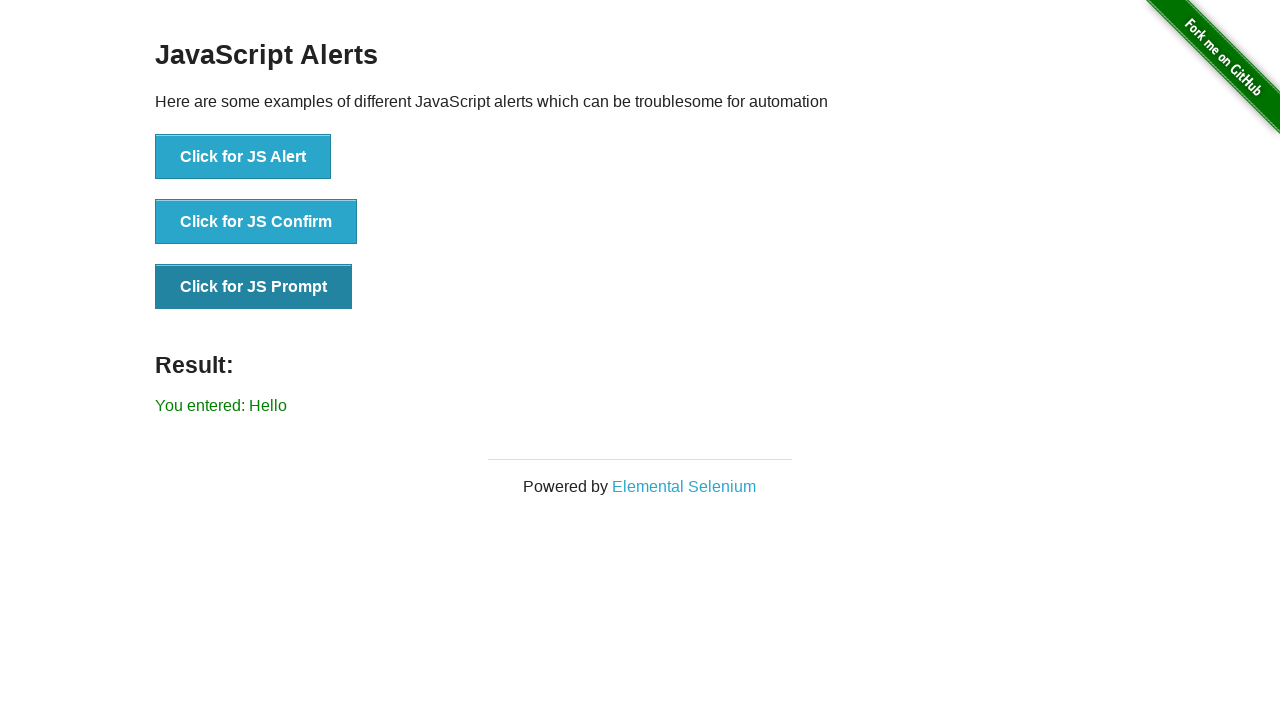

Waited 500ms for prompt result to be displayed
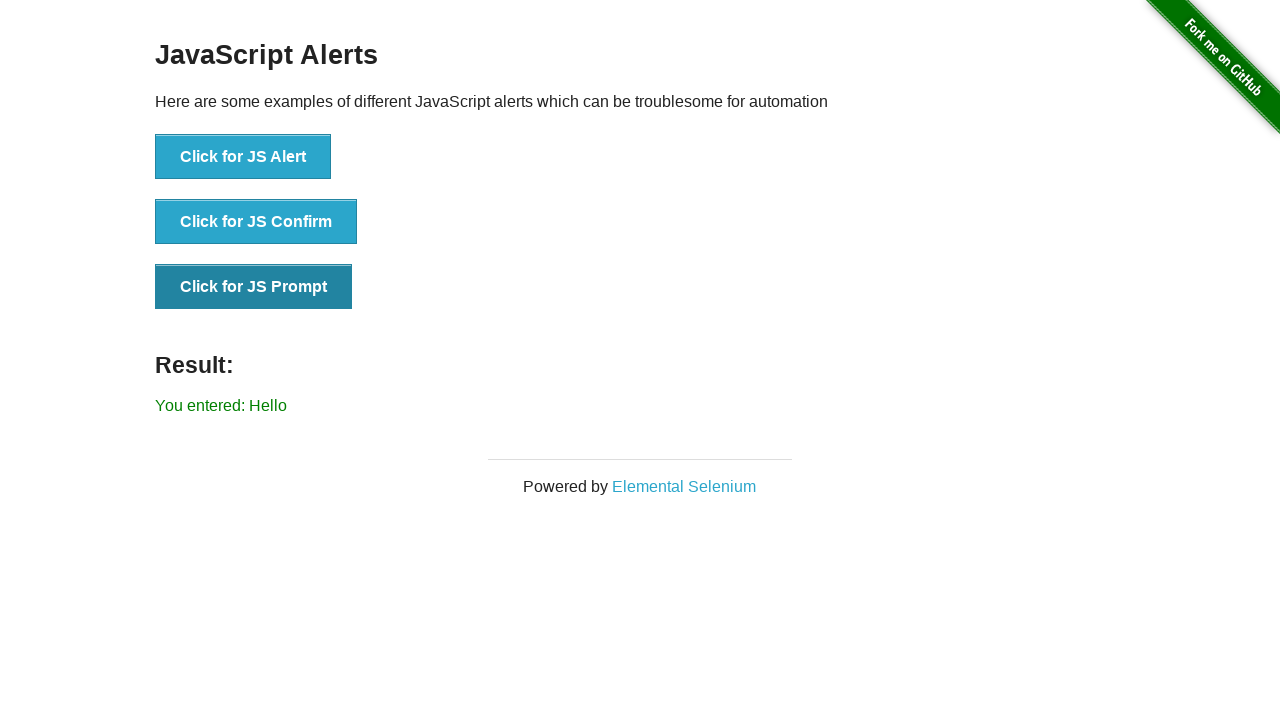

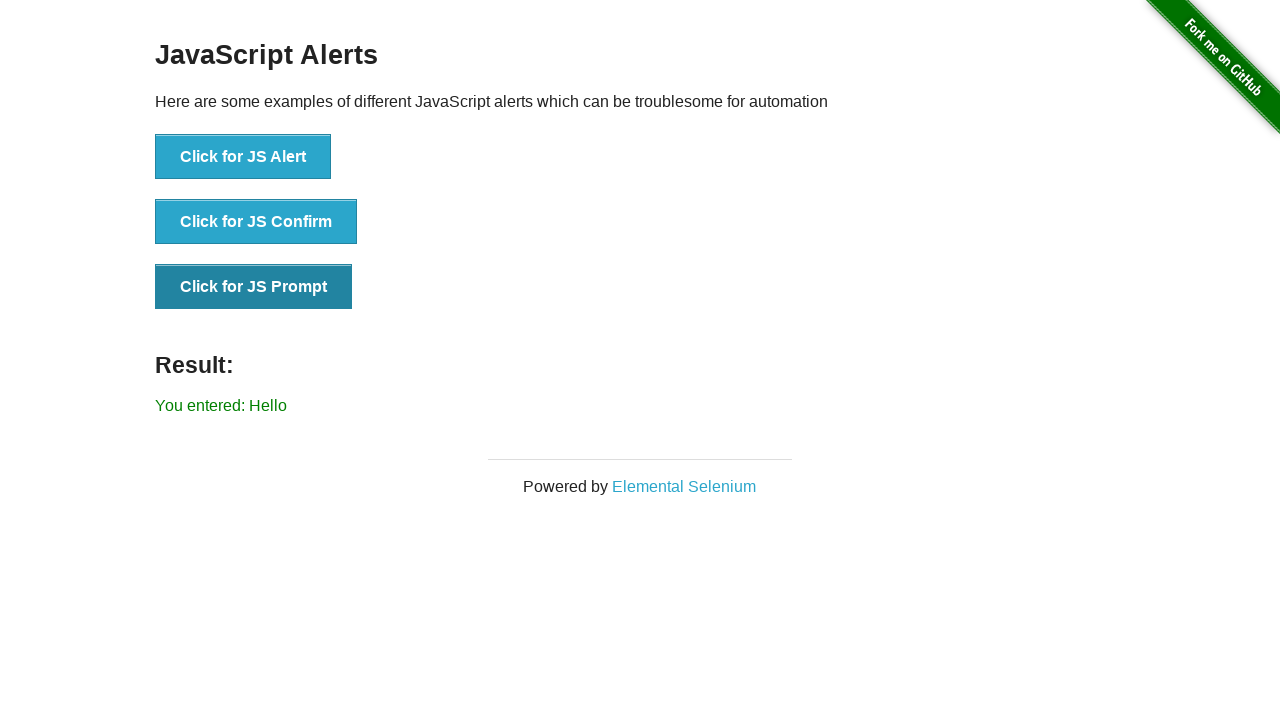